Tests accepting a JavaScript alert popup by clicking the trigger button and accepting the alert dialog

Starting URL: https://the-internet.herokuapp.com/javascript_alerts

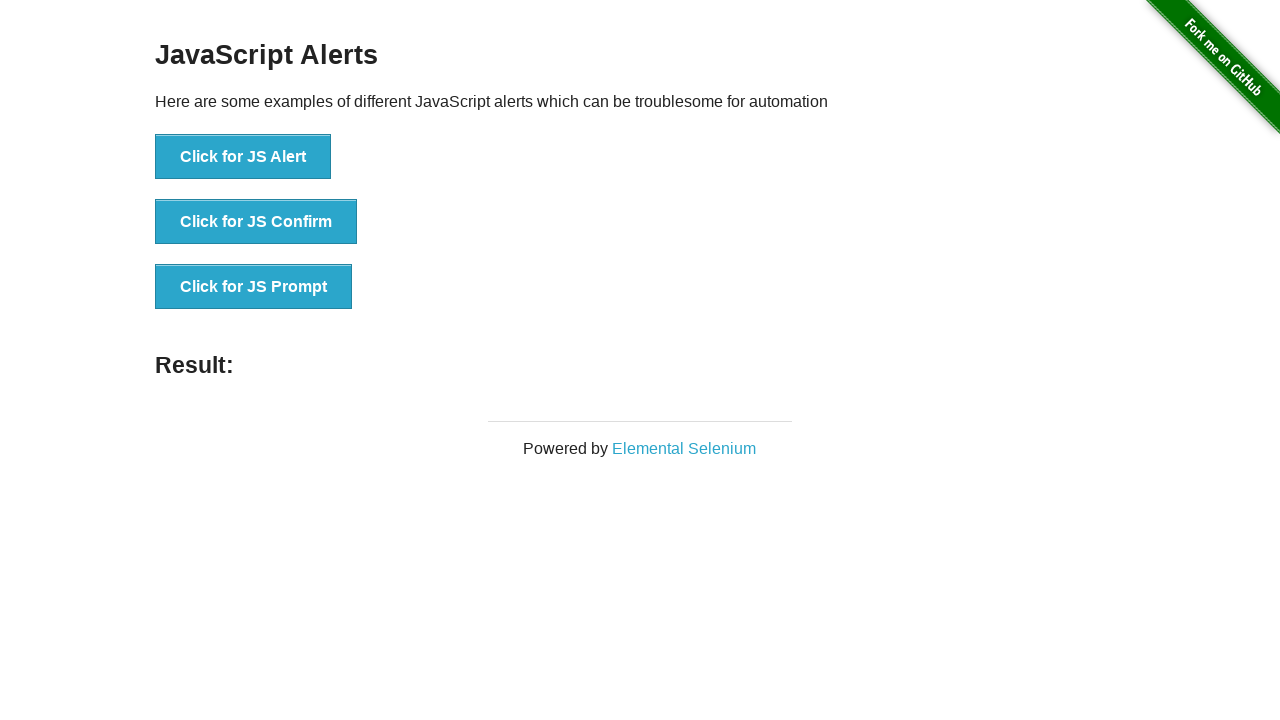

Clicked the 'Click for JS Alert' button to trigger JavaScript alert at (243, 157) on xpath=//button[.='Click for JS Alert']
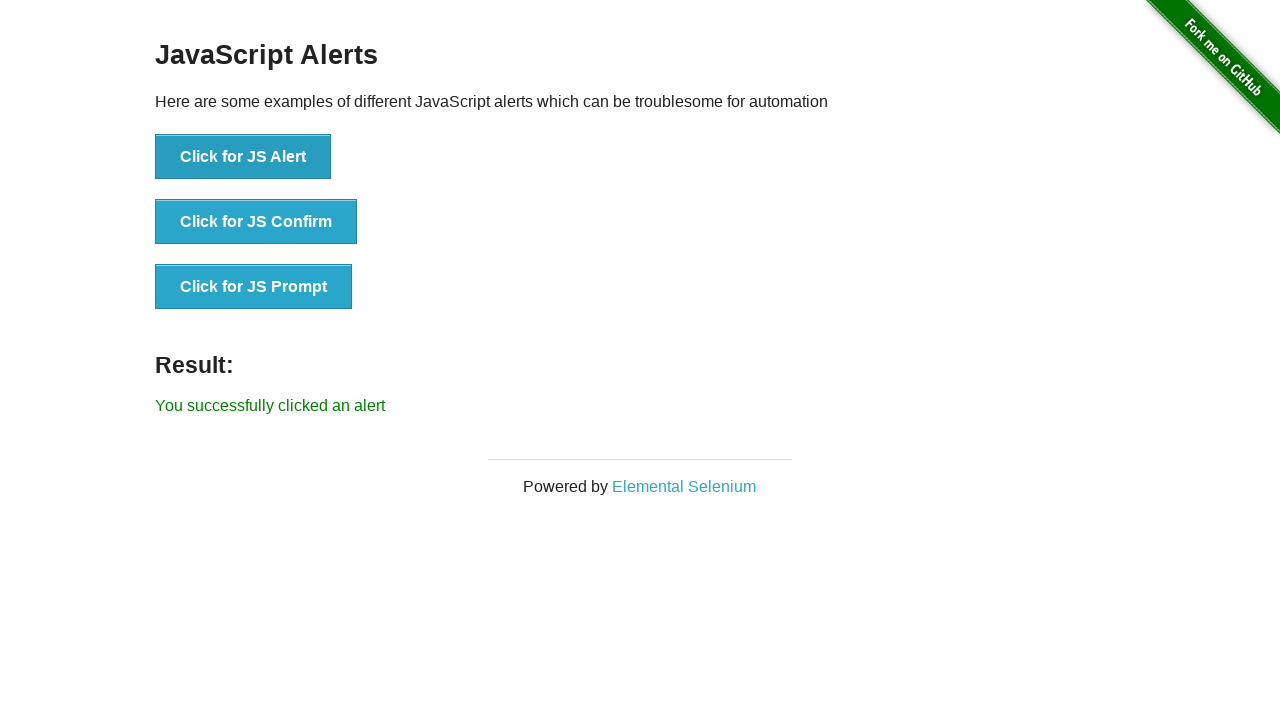

Set up dialog handler to accept the JavaScript alert popup
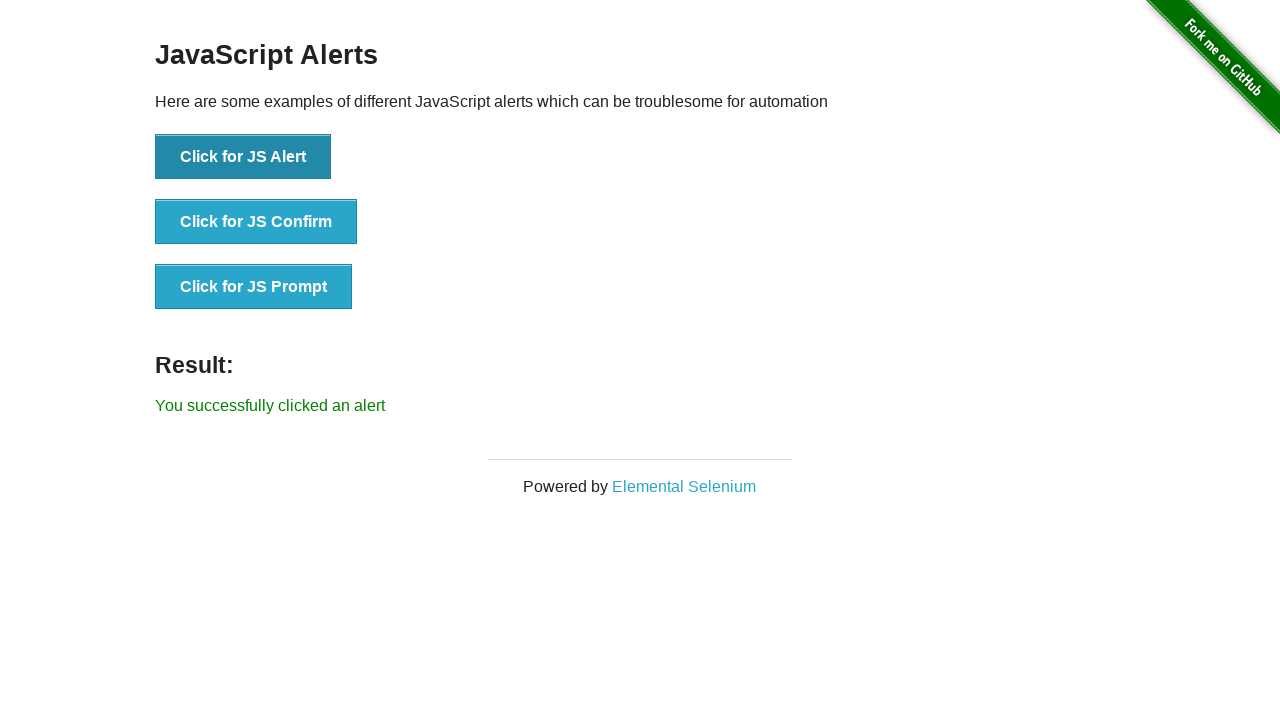

Result message element loaded after accepting alert
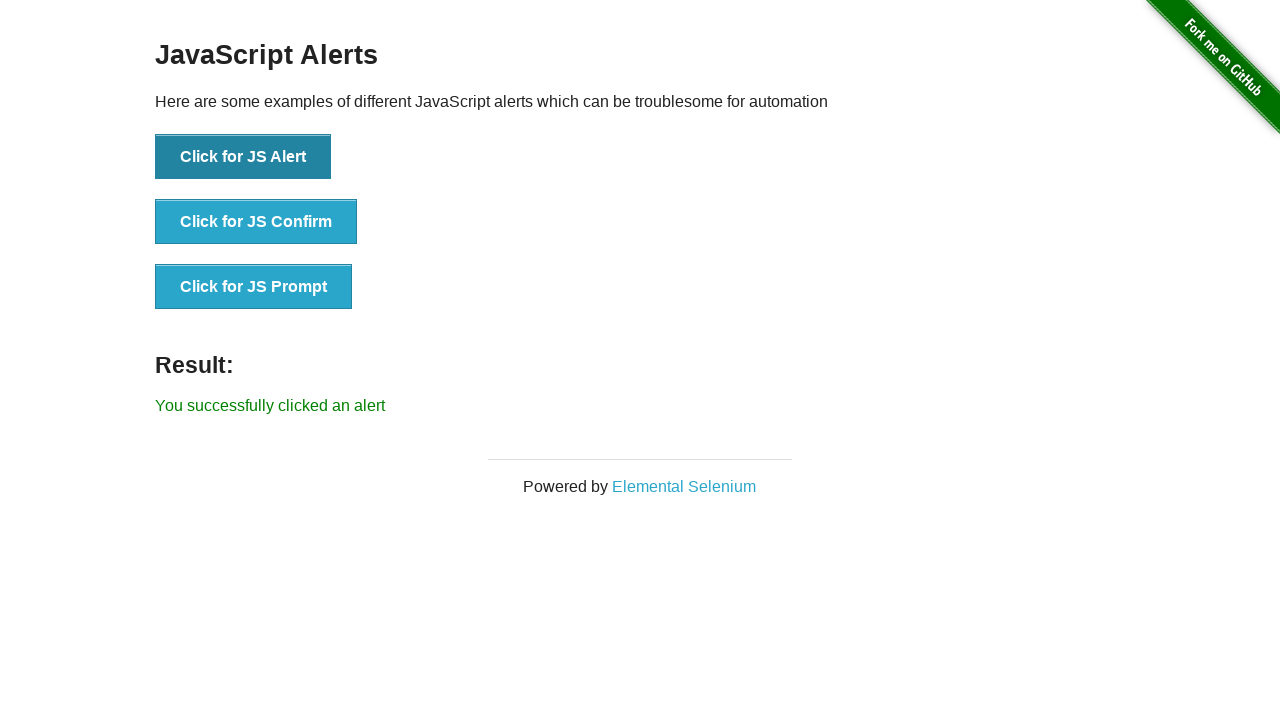

Retrieved result message text content
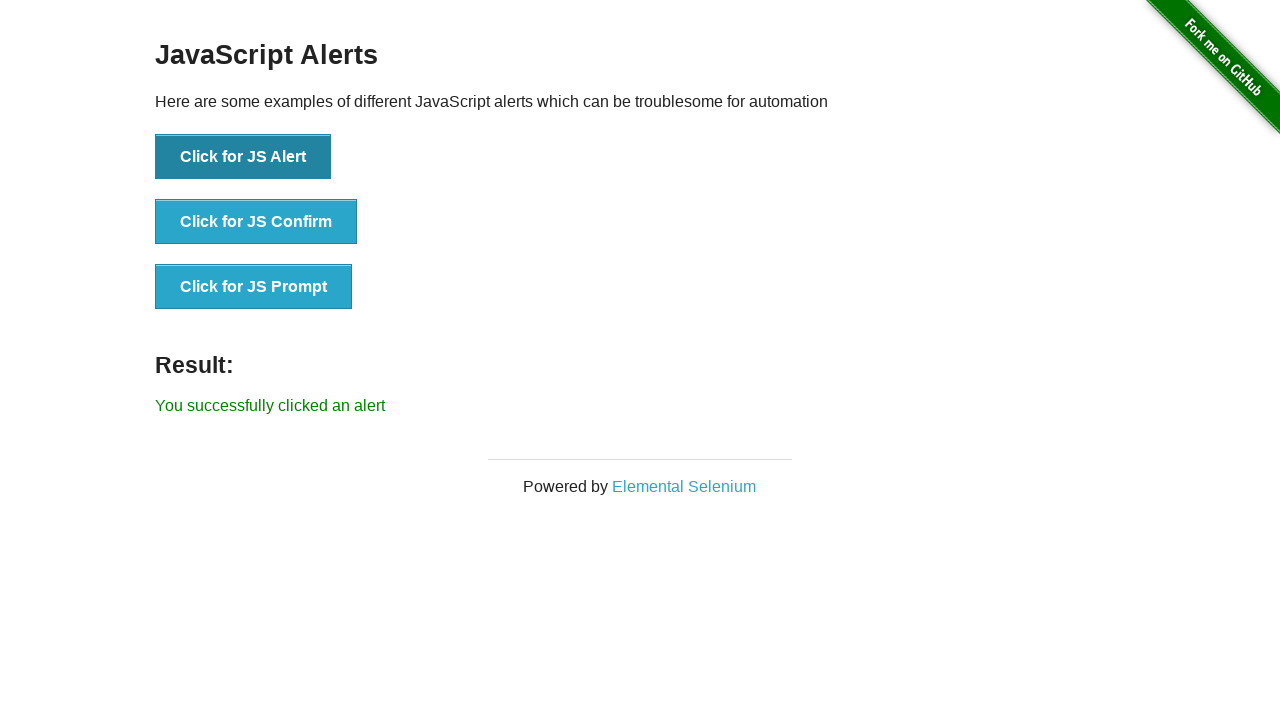

Verified result message equals 'You successfully clicked an alert'
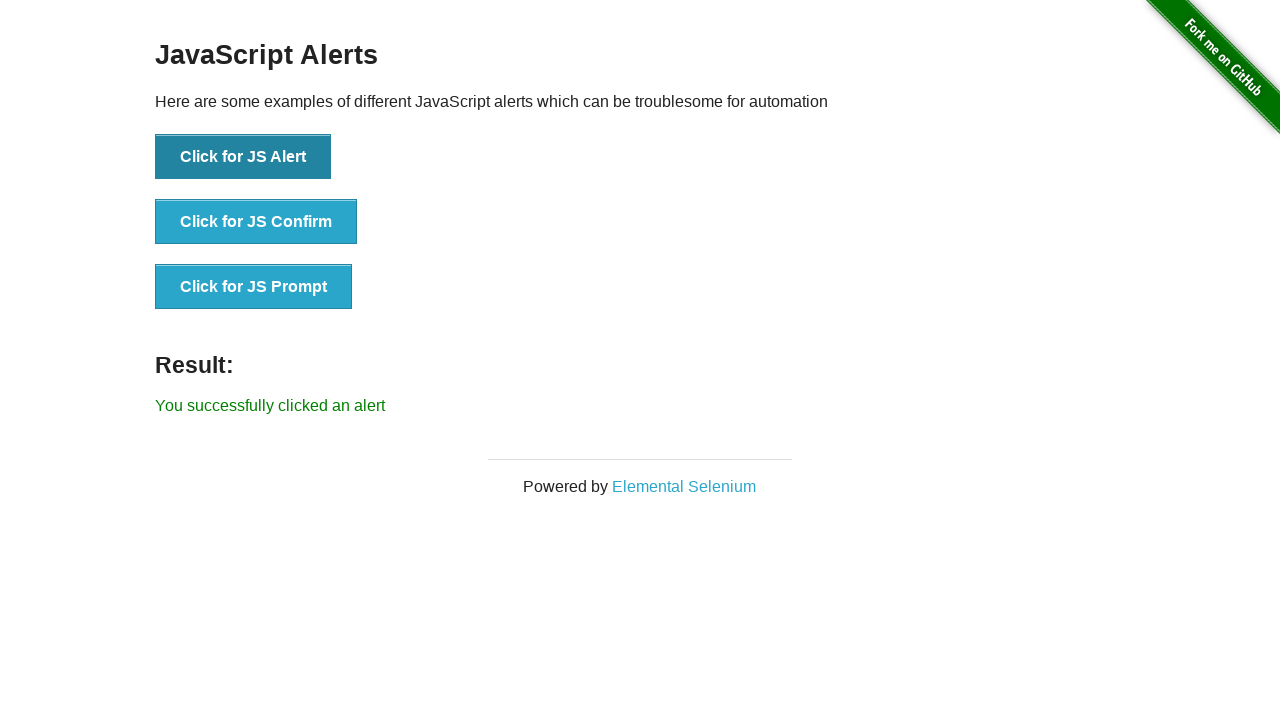

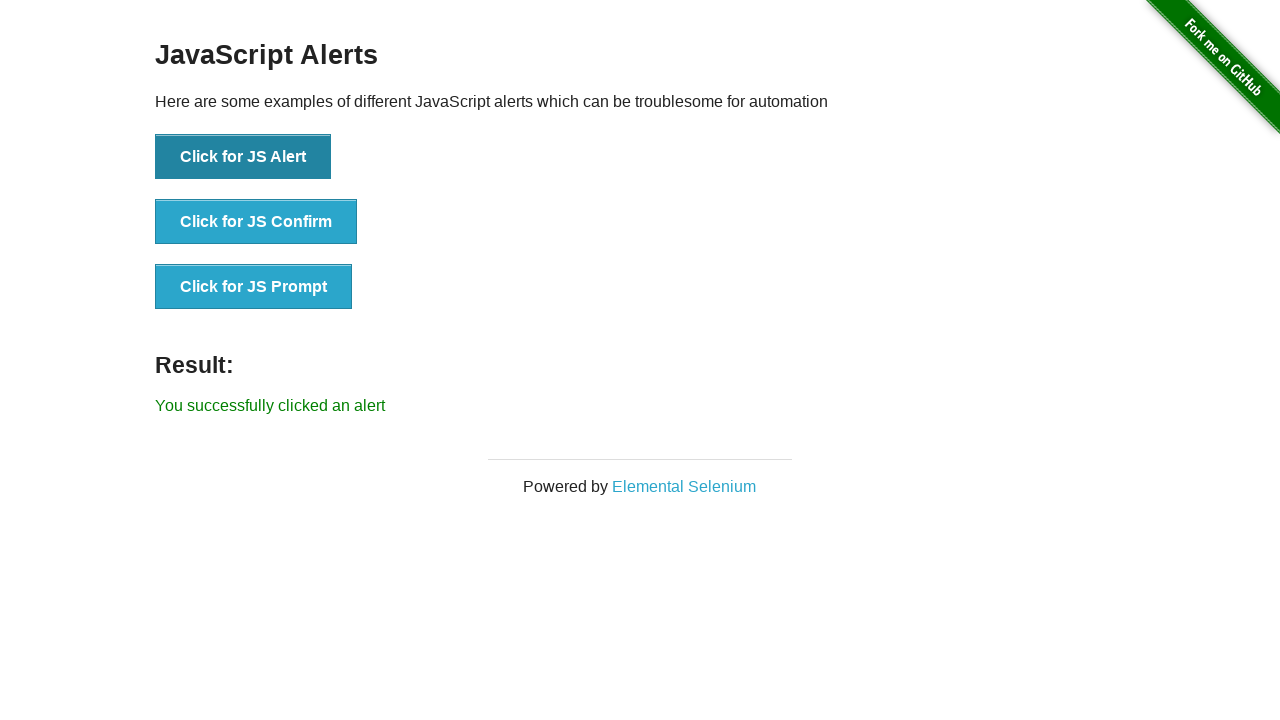